Tests that a saved change to an employee's name persists when switching between employees

Starting URL: https://devmountain-qa.github.io/employee-manager/1.2_Version/index.html

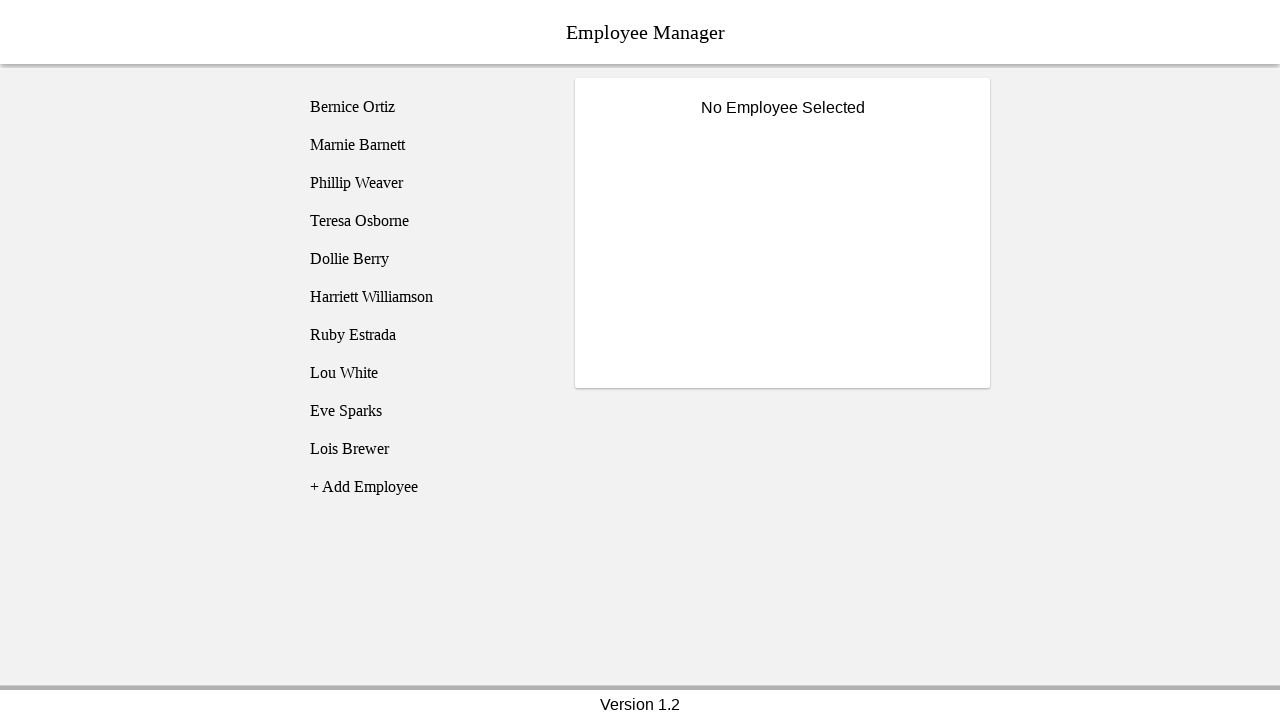

Clicked on Bernice Ortiz employee at (425, 107) on [name='employee1']
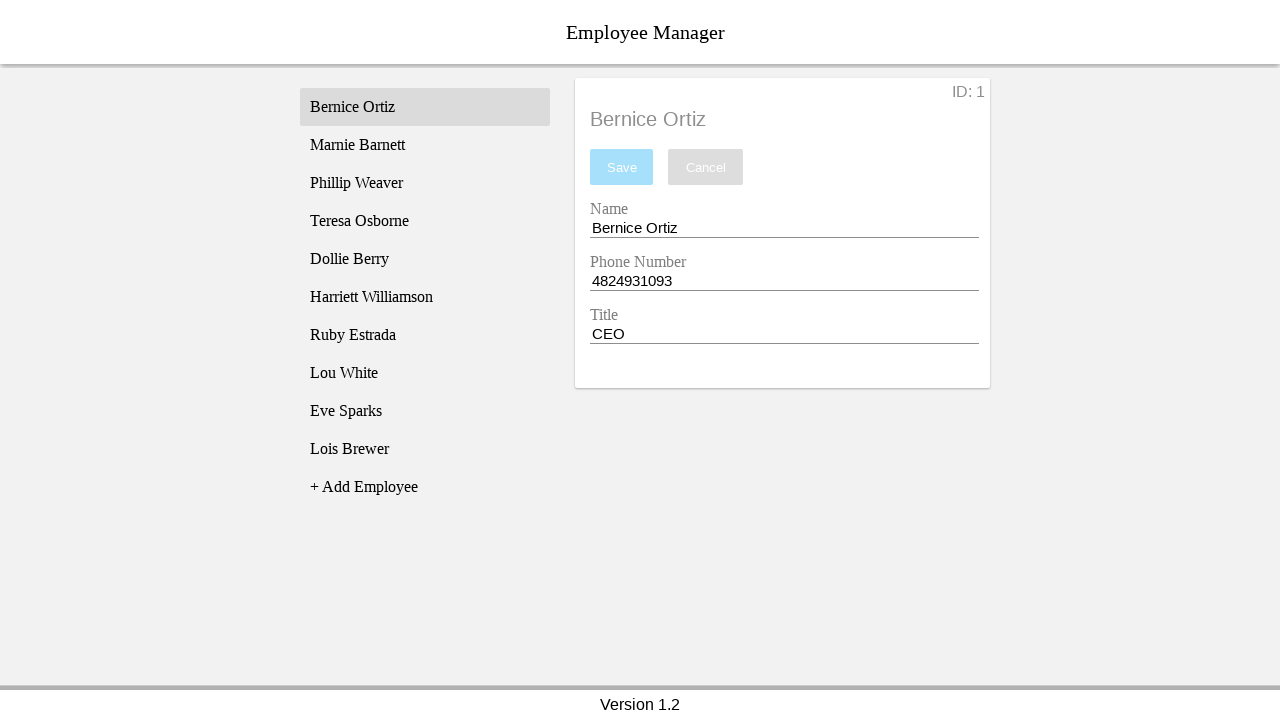

Name input field became visible
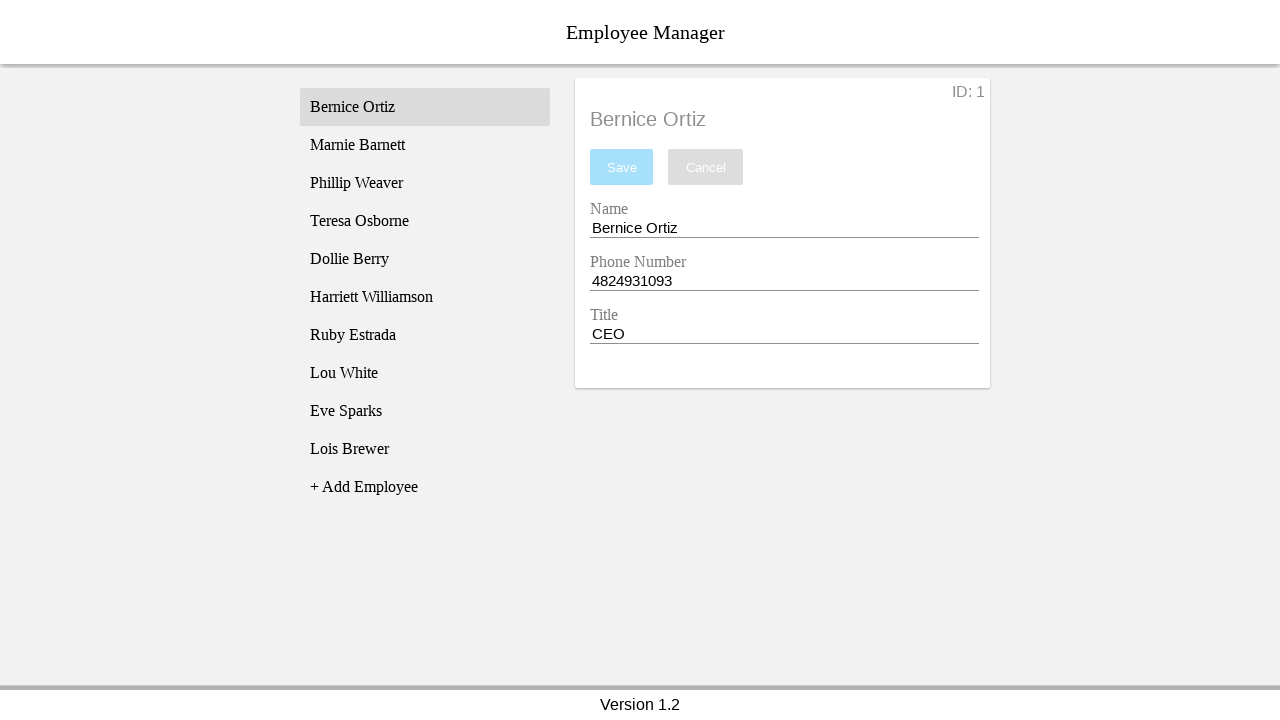

Filled name field with 'Test Name' on [name='nameEntry']
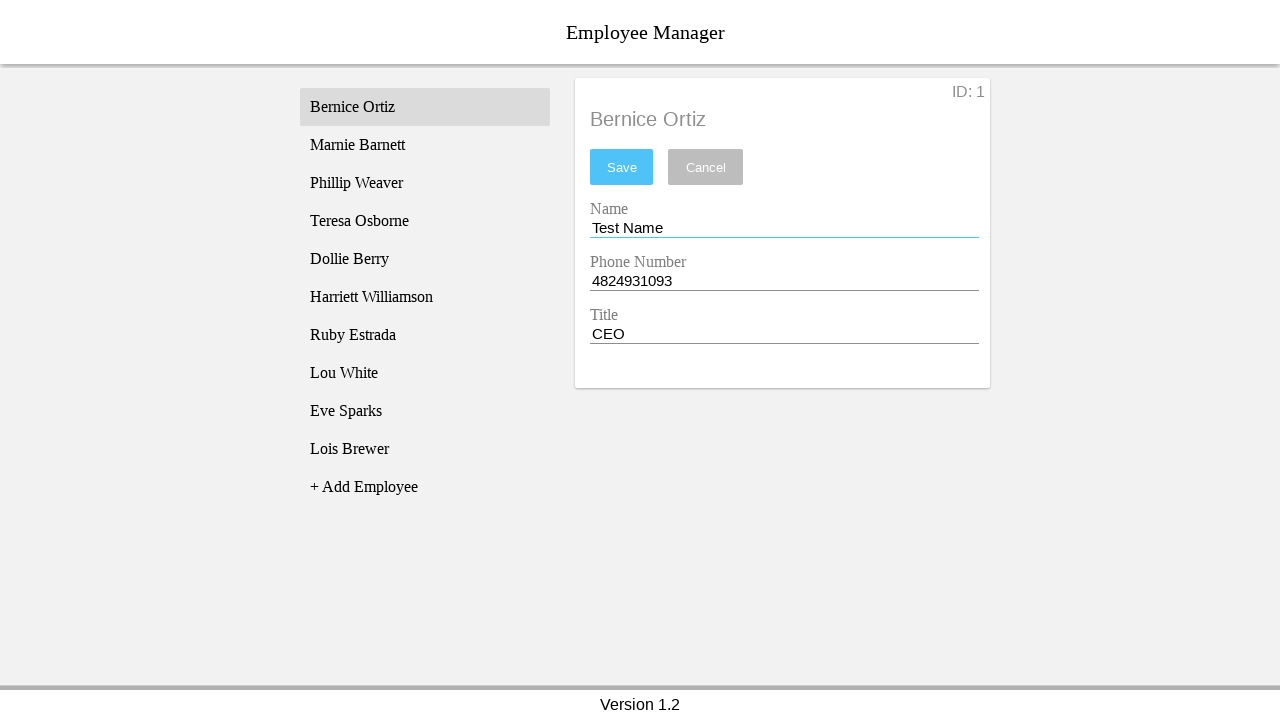

Clicked save button to persist the name change at (622, 167) on #saveBtn
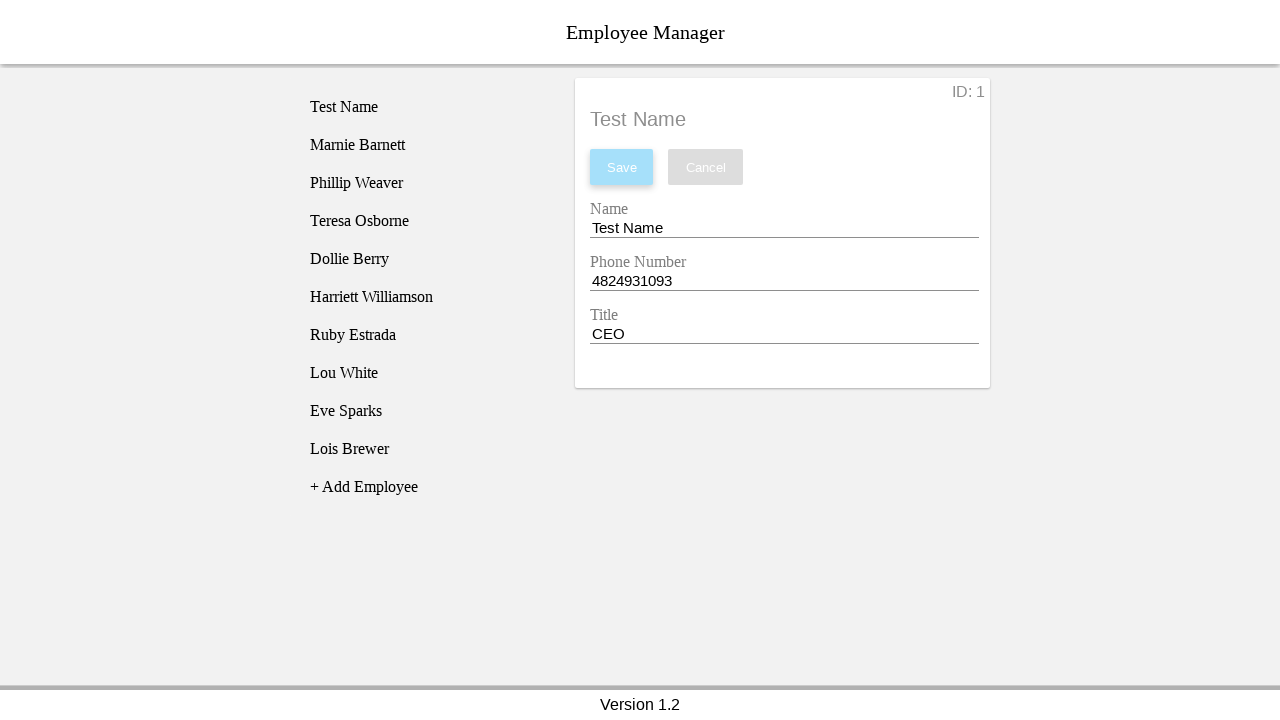

Clicked on Phillip Weaver employee to switch records at (425, 183) on [name='employee3']
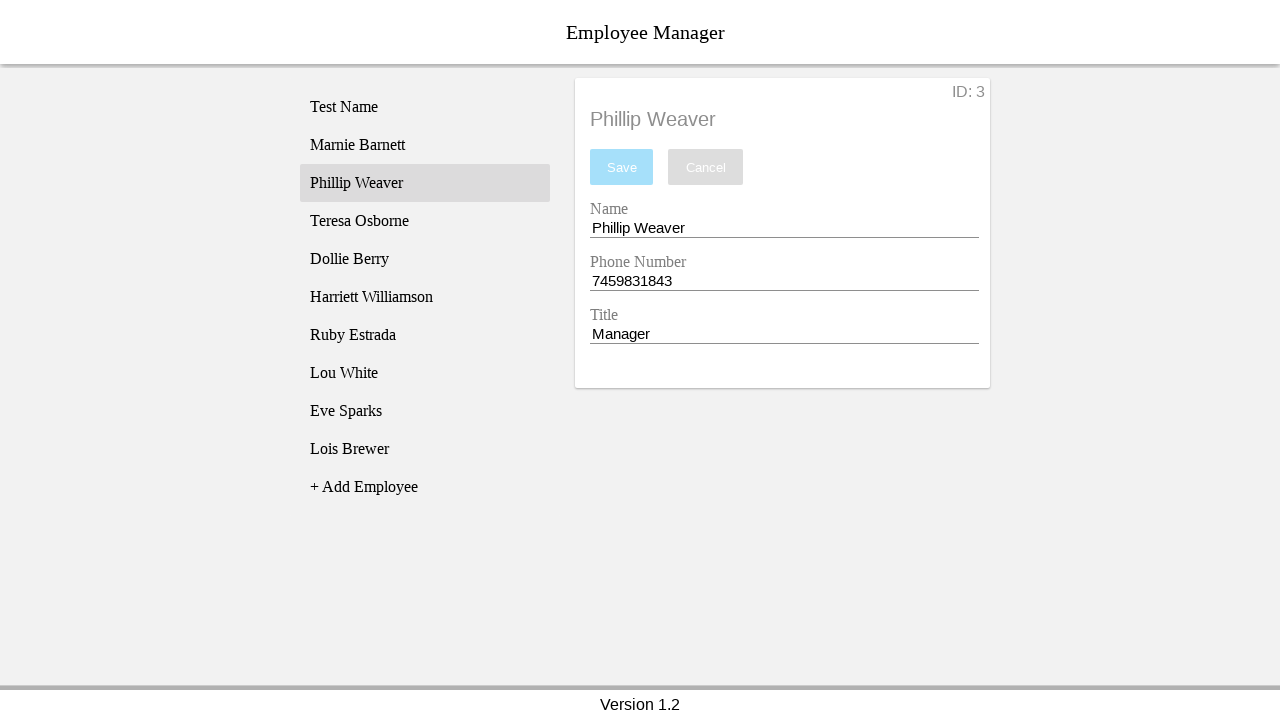

Phillip Weaver's record loaded
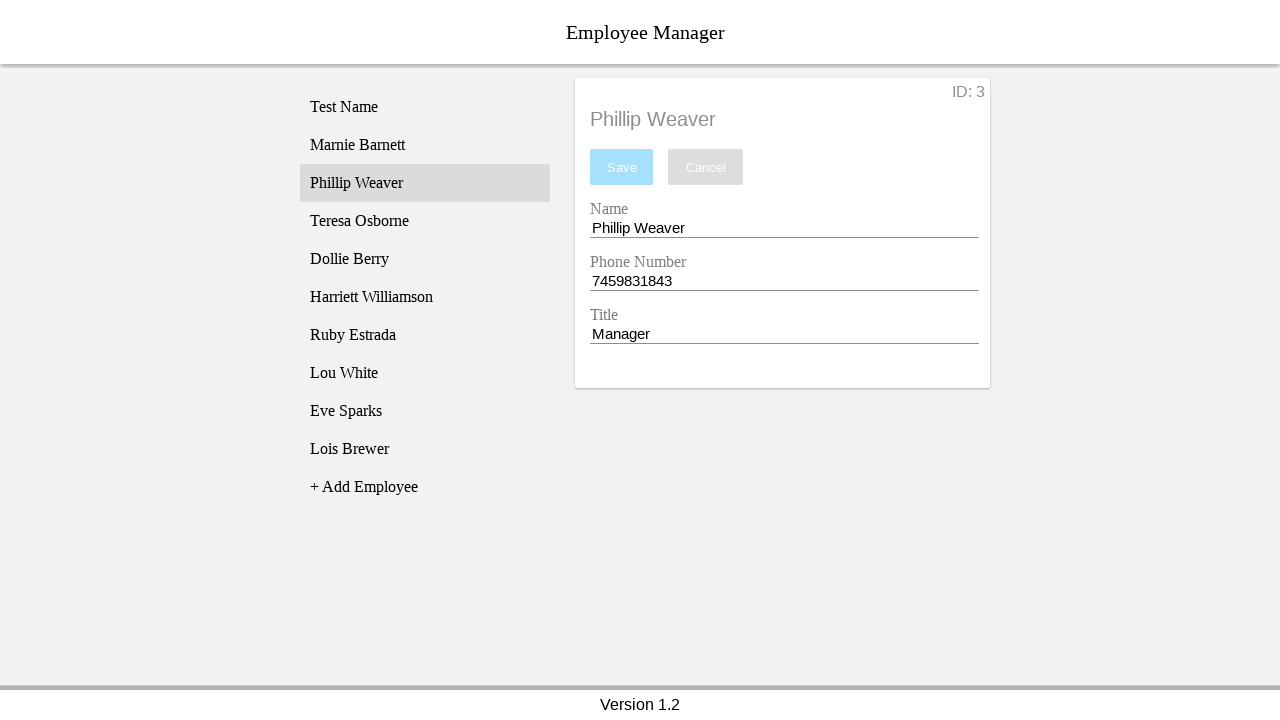

Clicked back on Bernice Ortiz employee to verify persisted change at (425, 107) on [name='employee1']
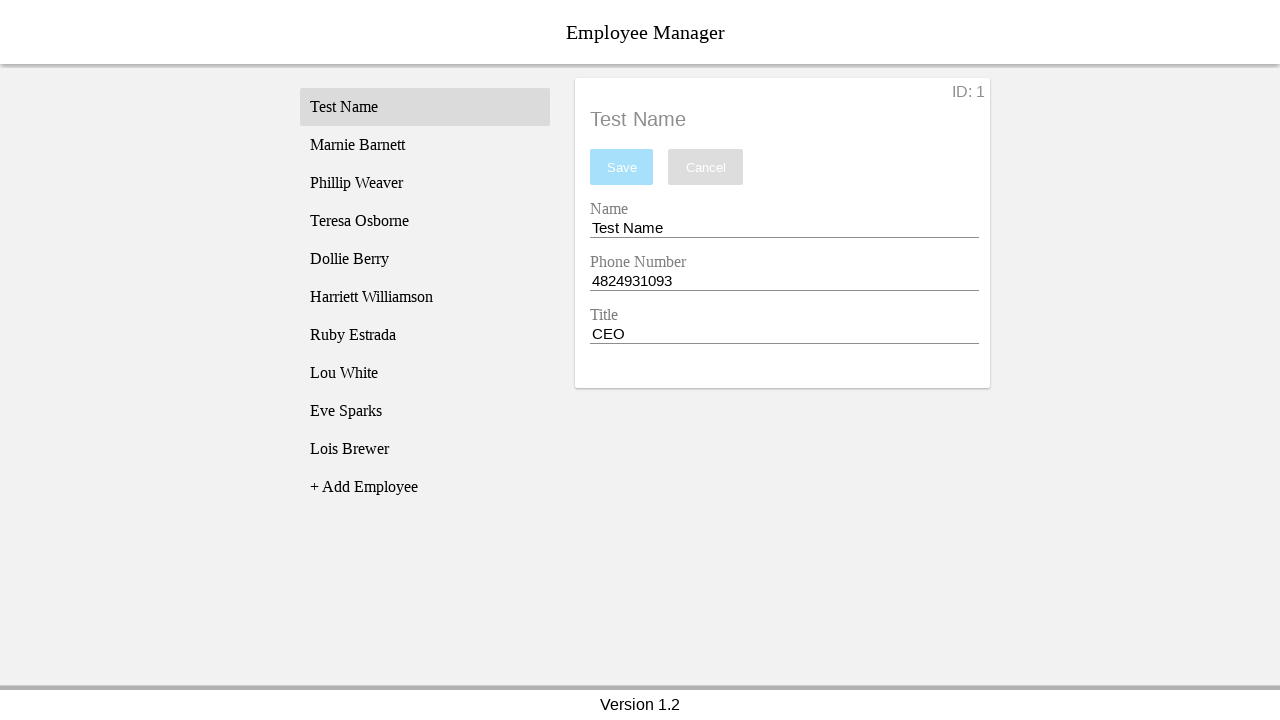

Bernice Ortiz's record loaded with name field visible
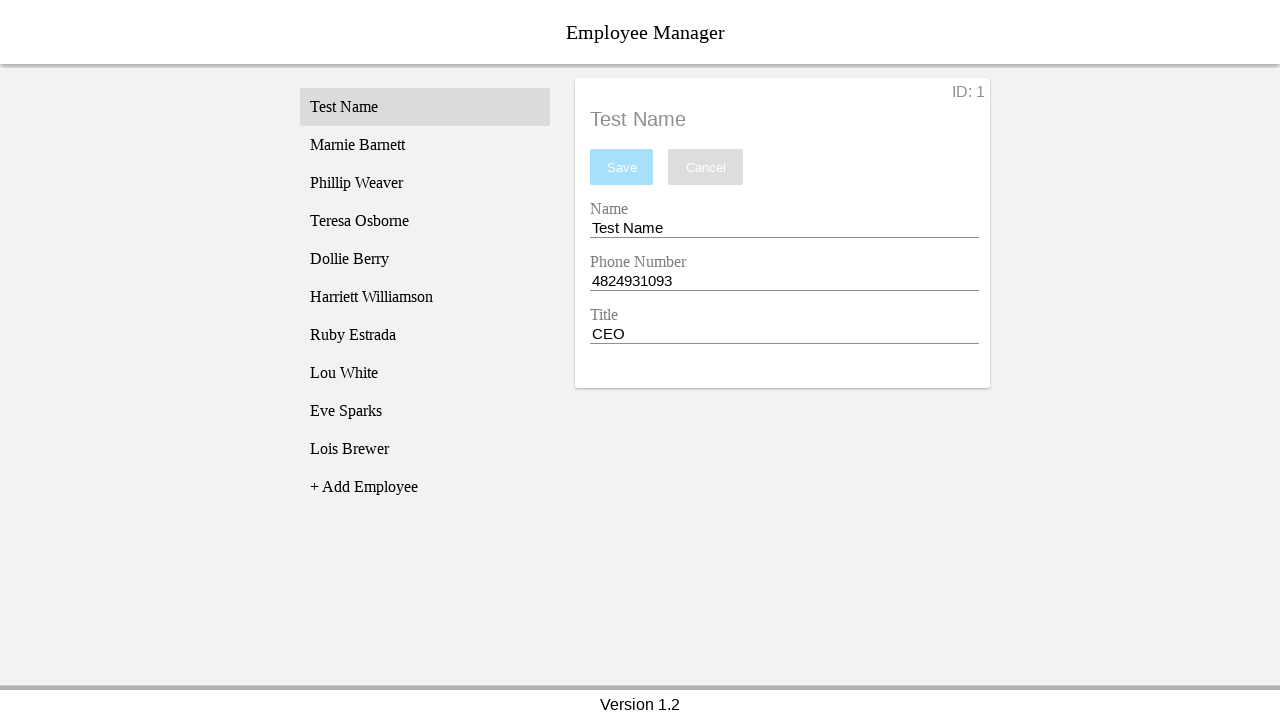

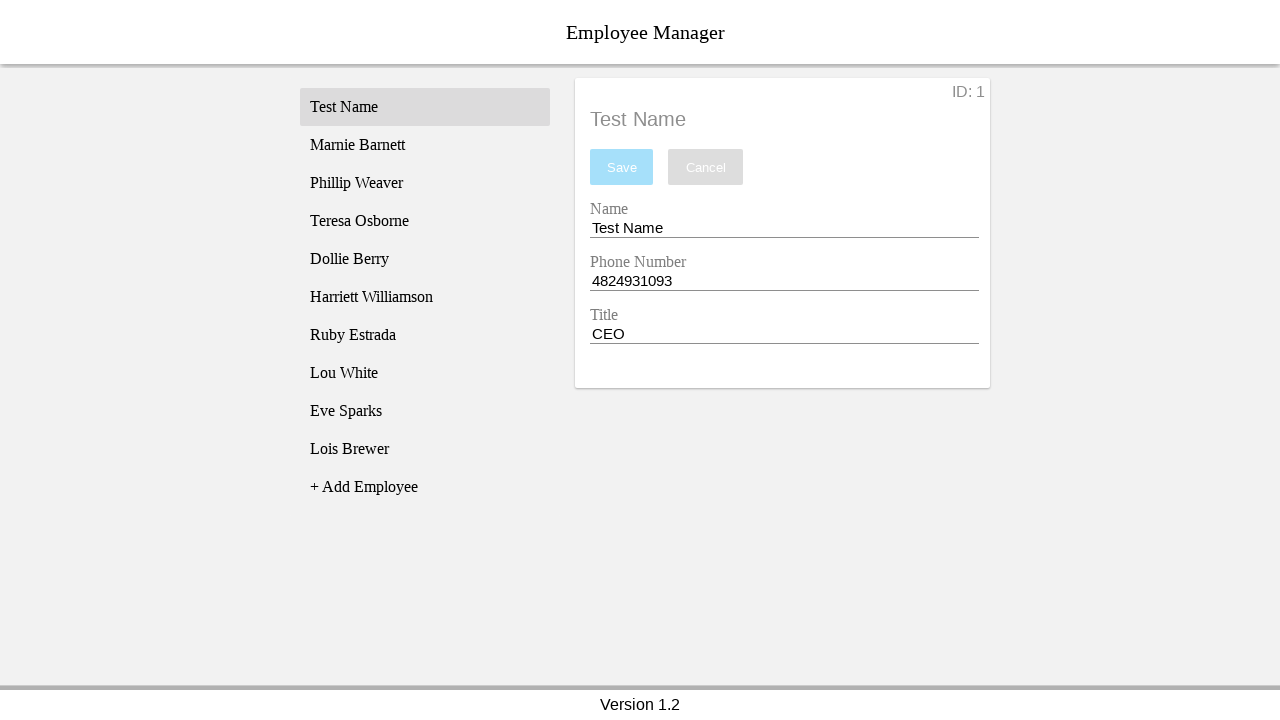